Navigates to the About page and verifies the page title

Starting URL: https://practice.sdetunicorns.com/

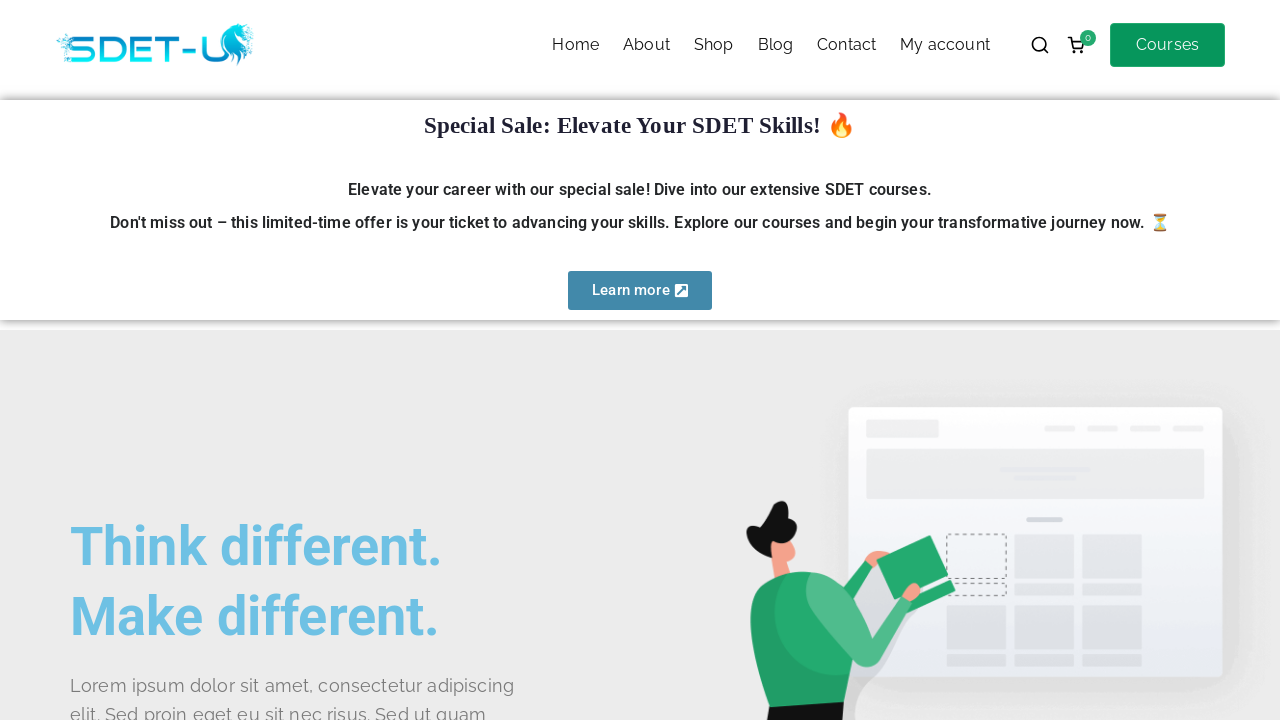

Navigated to About page at https://practice.sdetunicorns.com/about
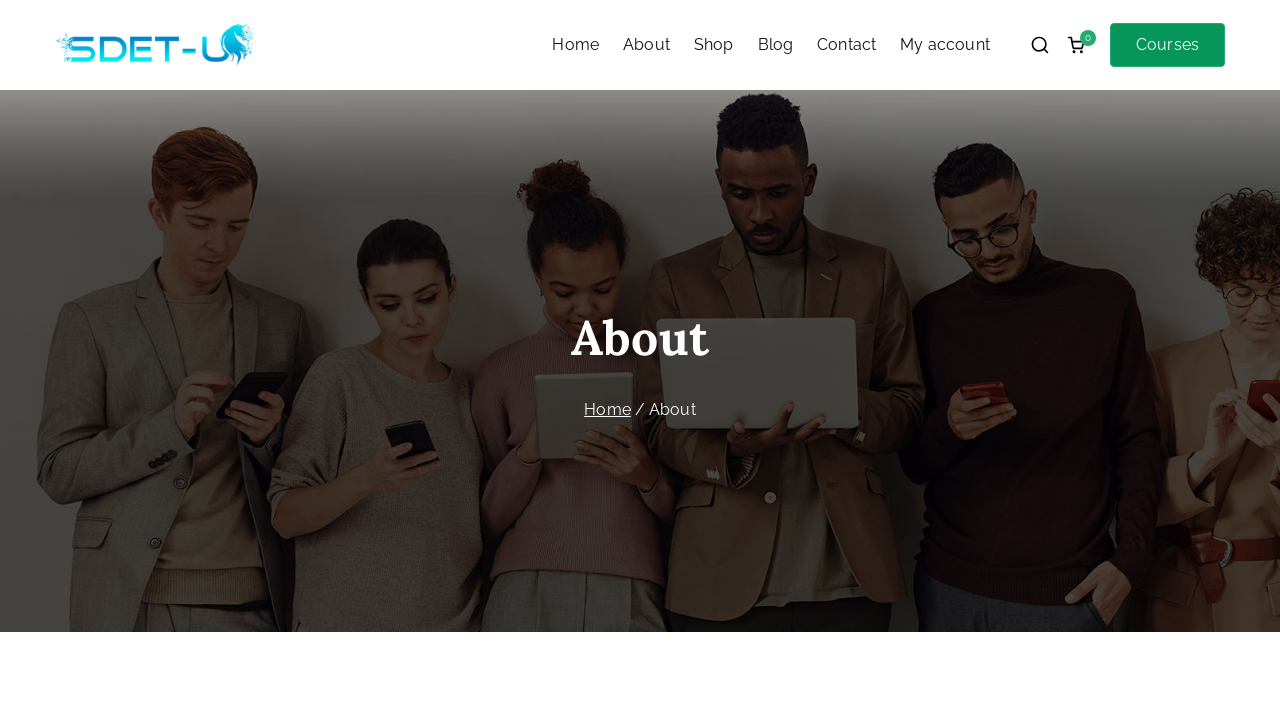

Verified page title is 'About – Practice E-Commerce Site'
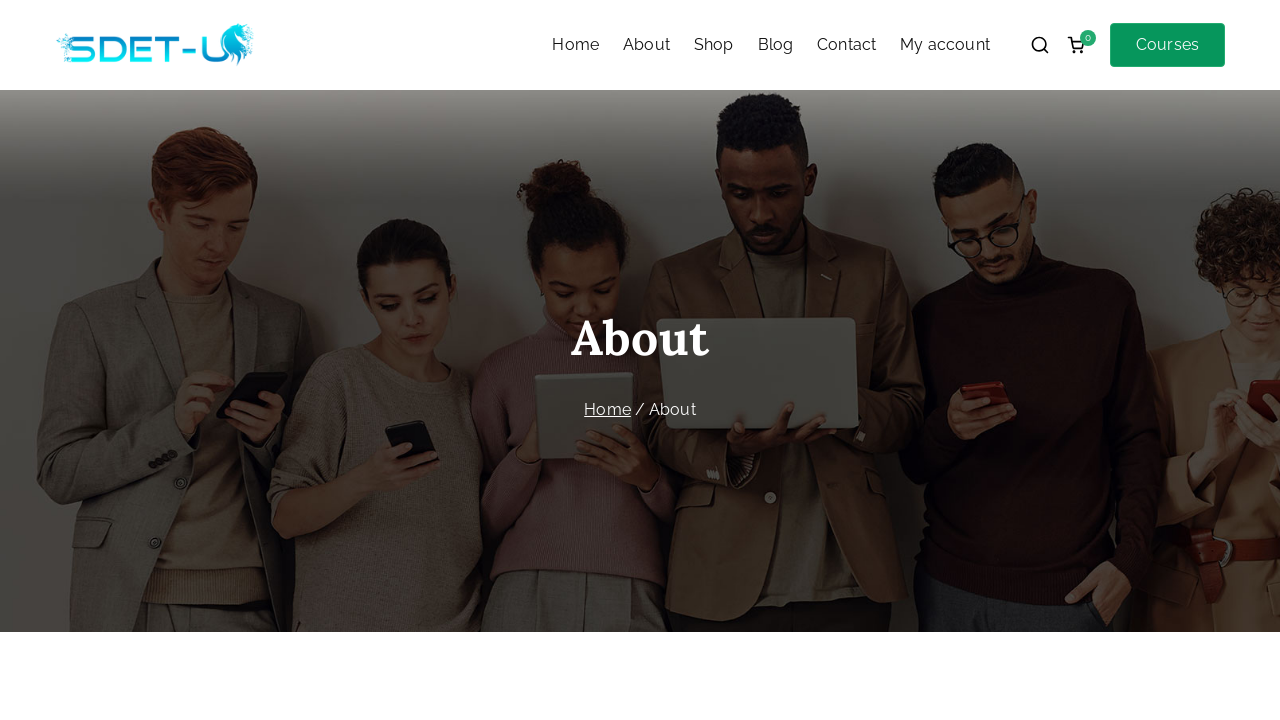

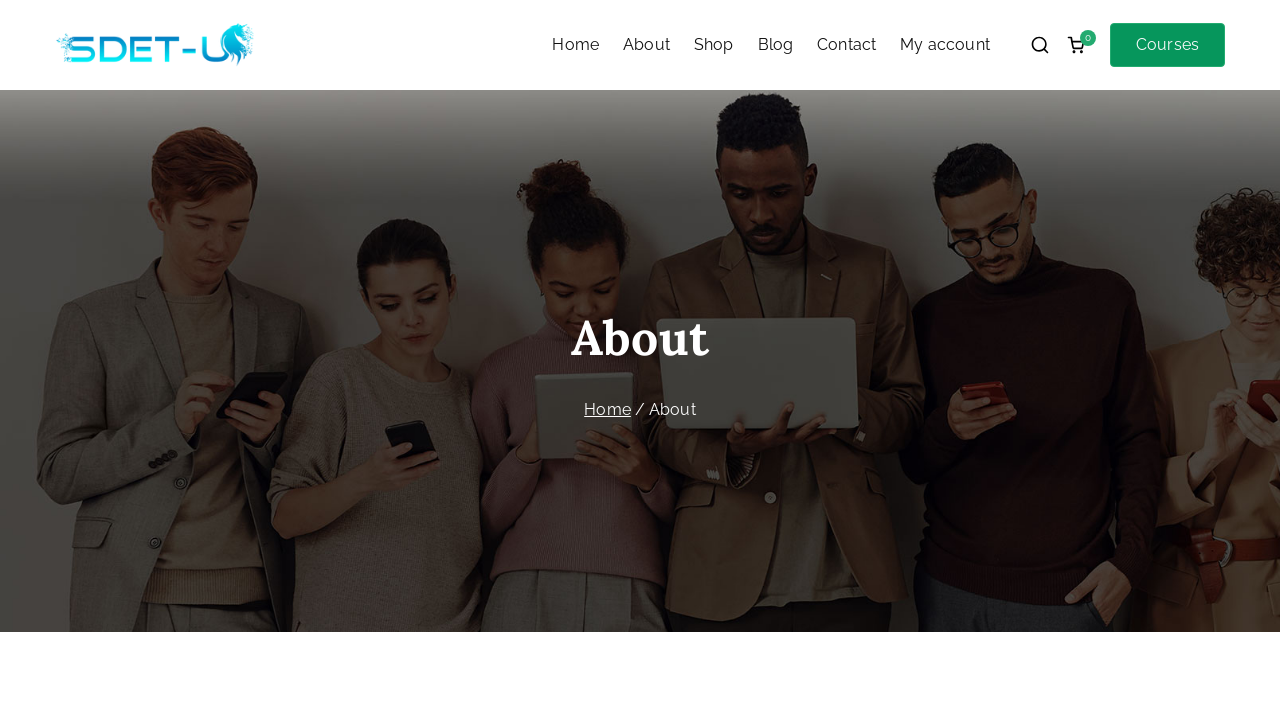